Tests radio button interactions on a W3Schools demo page by checking various radio button options within an iframe, including selecting HTML as favorite language, selecting different age ranges, and submitting the form.

Starting URL: https://www.w3schools.com/tags/tryit.asp?filename=tryhtml5_input_type_radio

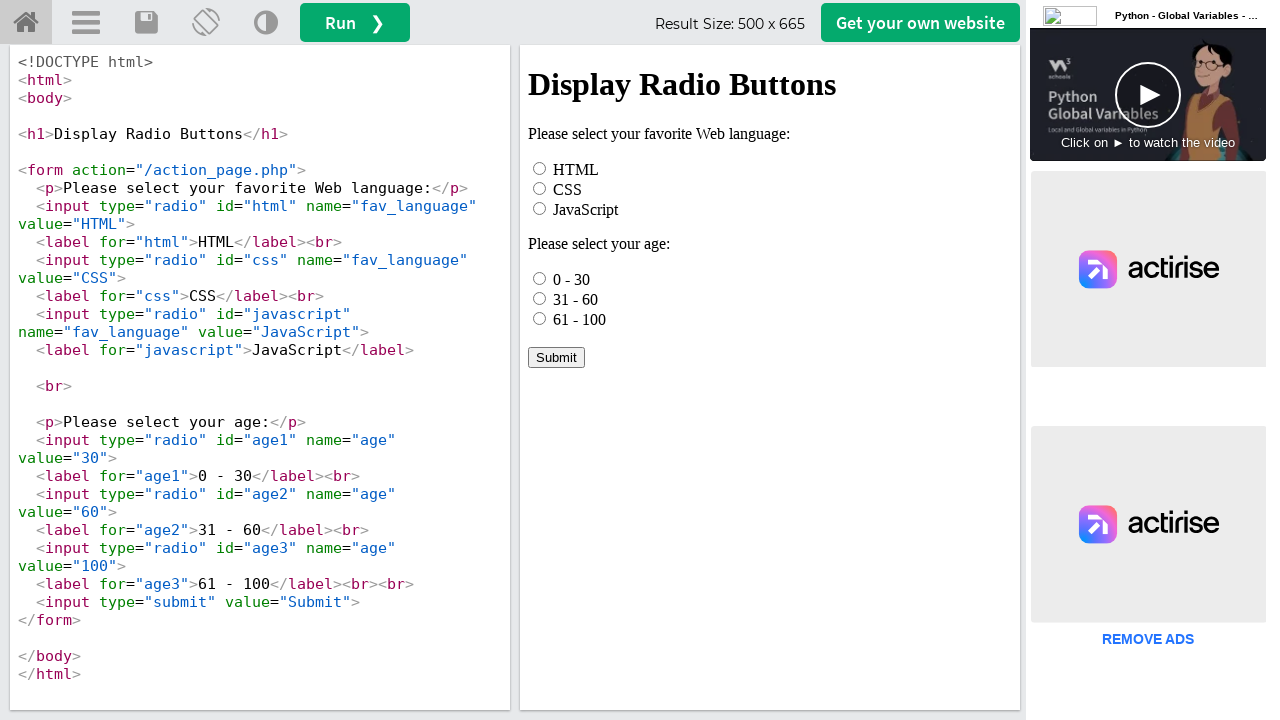

Clicked HTML radio button in favorite web language group at (540, 168) on iframe[name="iframeResult"] >> internal:control=enter-frame >> #html
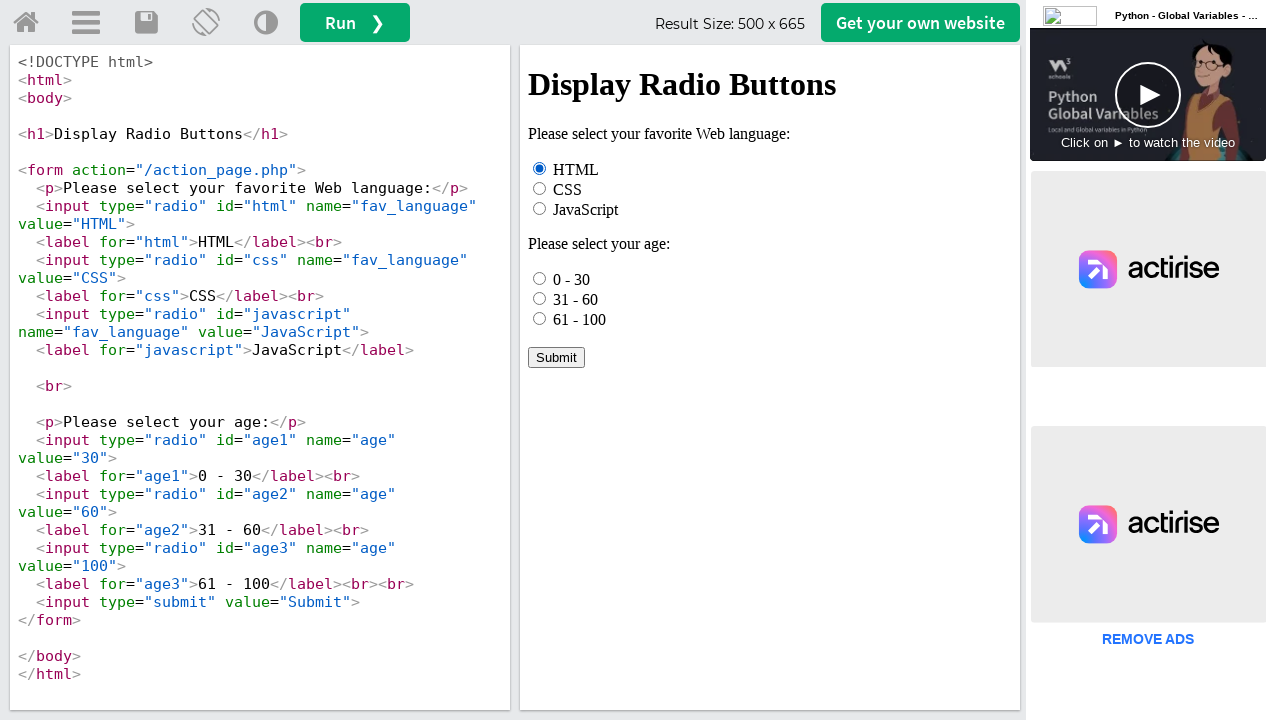

Checked first age group radio button (0 - 30) at (540, 278) on iframe[name="iframeResult"] >> internal:control=enter-frame >> input[name="age"]
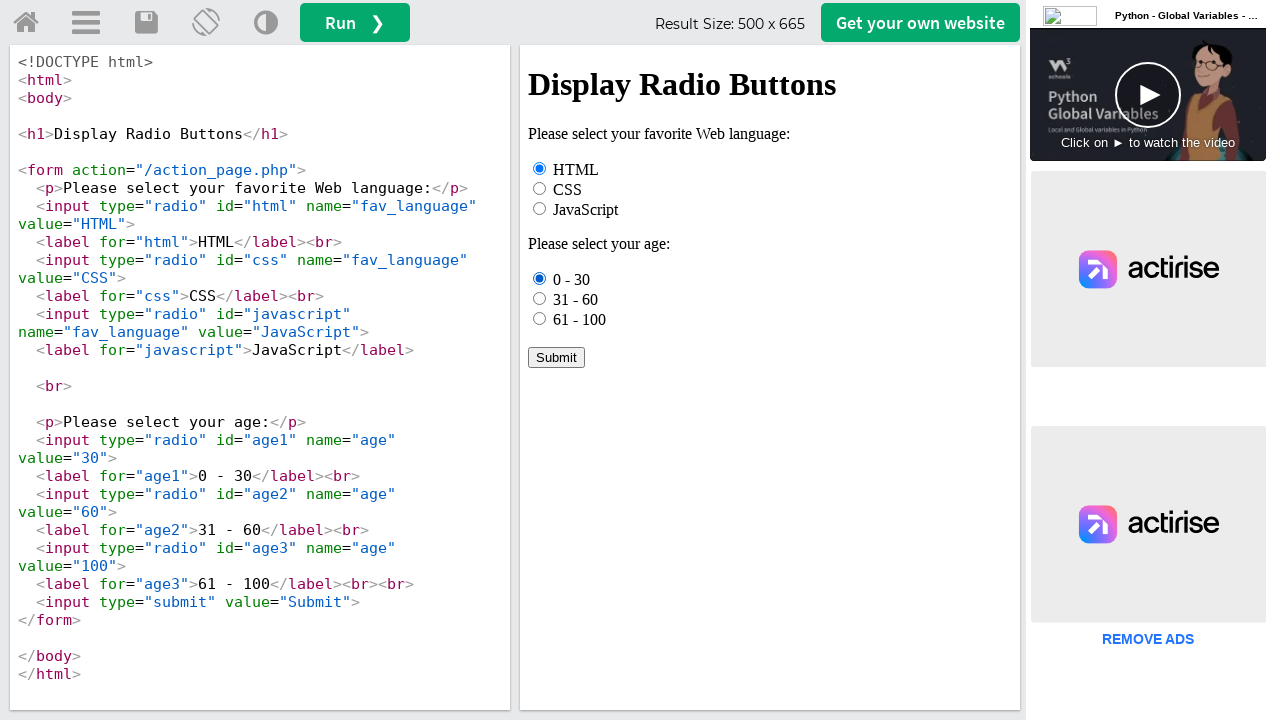

Clicked third age group radio button (61 - 100) at (540, 318) on iframe[name="iframeResult"] >> internal:control=enter-frame >> input[name="age"]
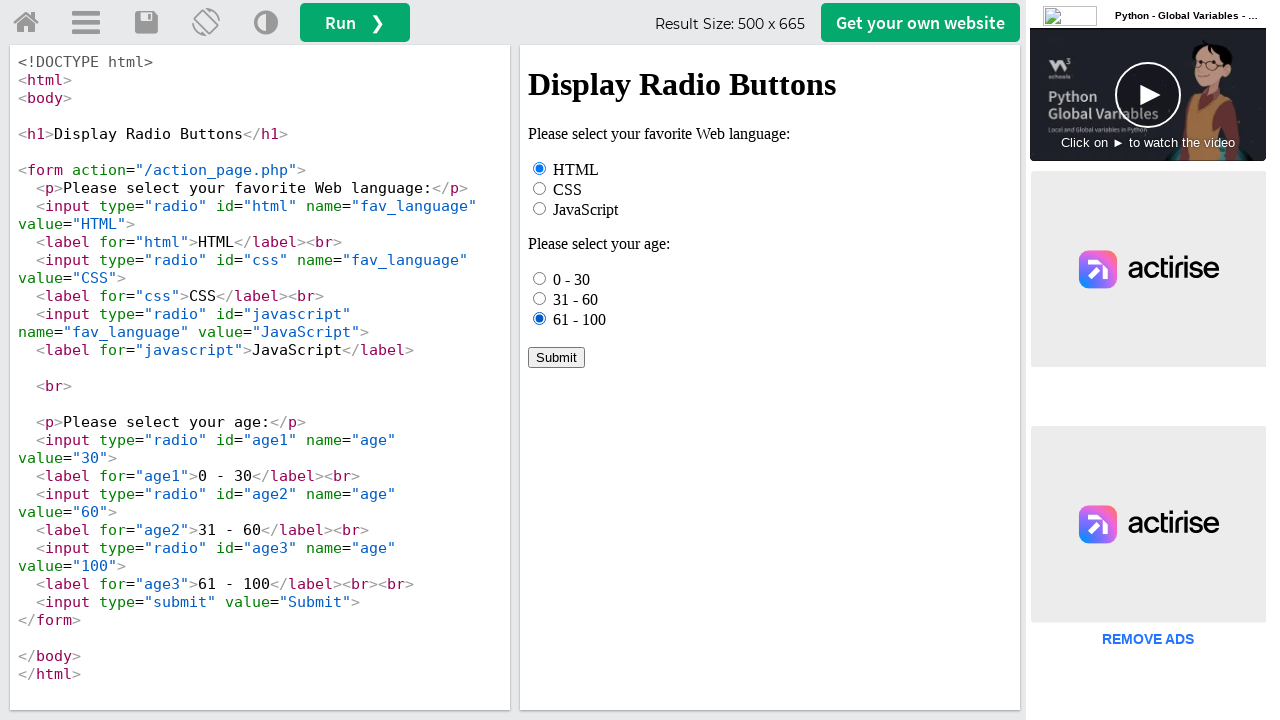

Clicked '31 - 60' age group radio button by label text at (576, 299) on iframe[name="iframeResult"] >> internal:control=enter-frame >> text=31 - 60
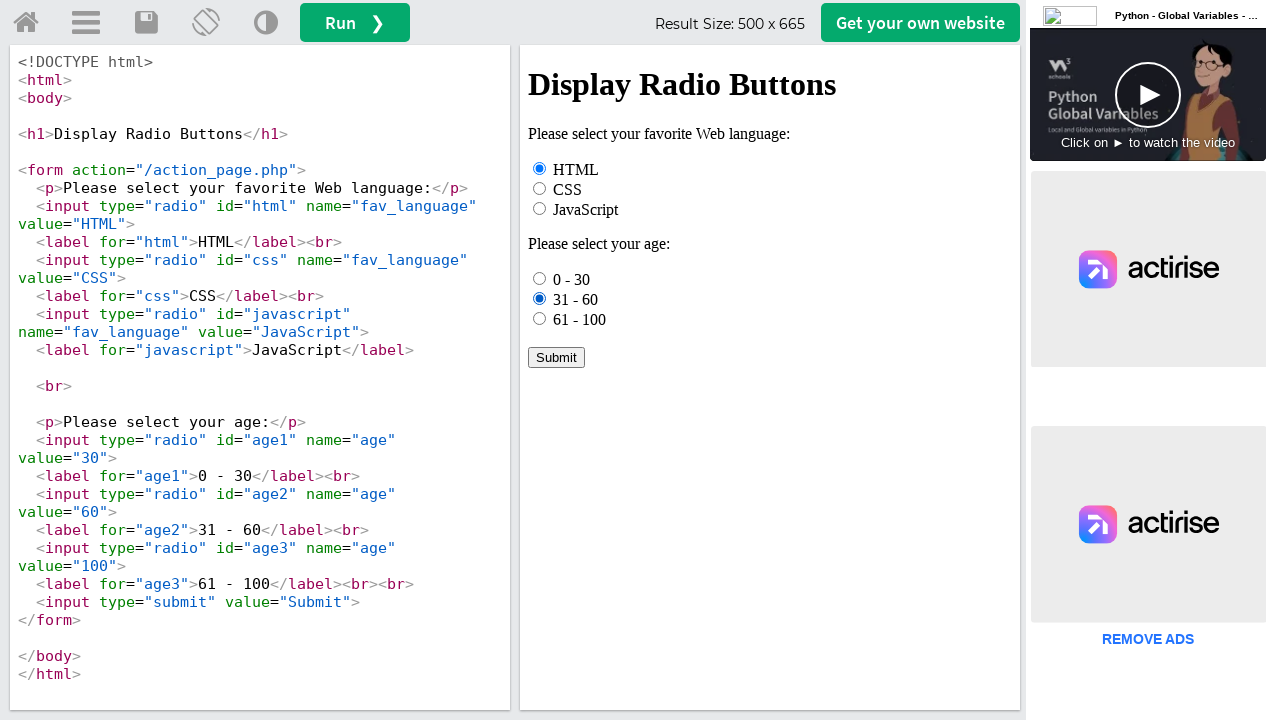

Clicked Submit button to submit the form at (556, 357) on iframe[name="iframeResult"] >> internal:control=enter-frame >> text=Submit
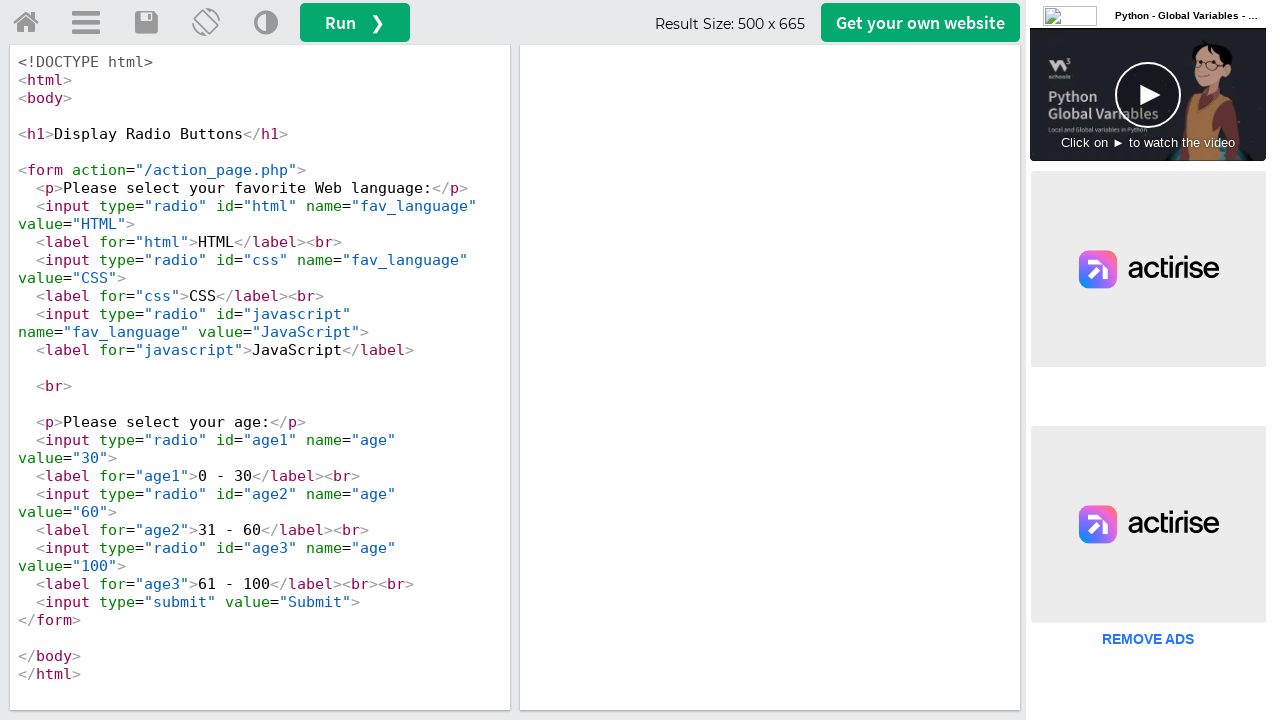

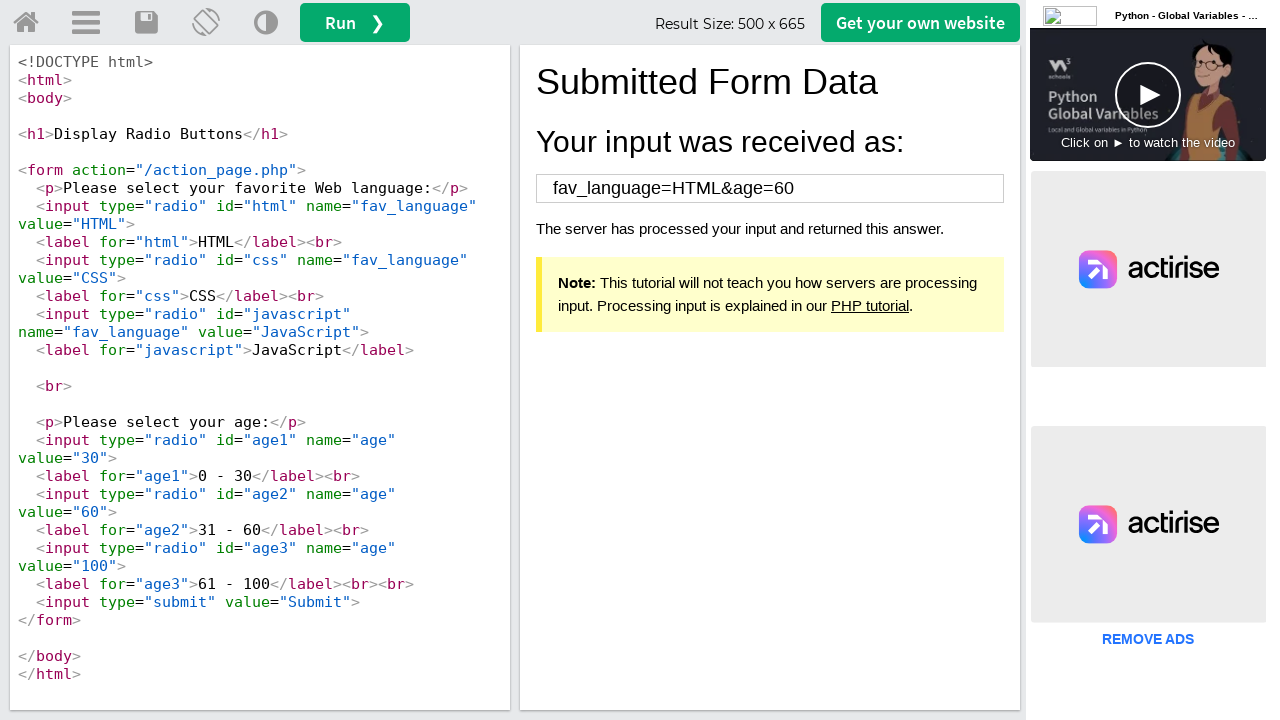